Tests basic browser navigation commands by navigating between HackerRank and CodeChef websites, using forward/back navigation, and refreshing the page

Starting URL: https://www.hackerrank.com

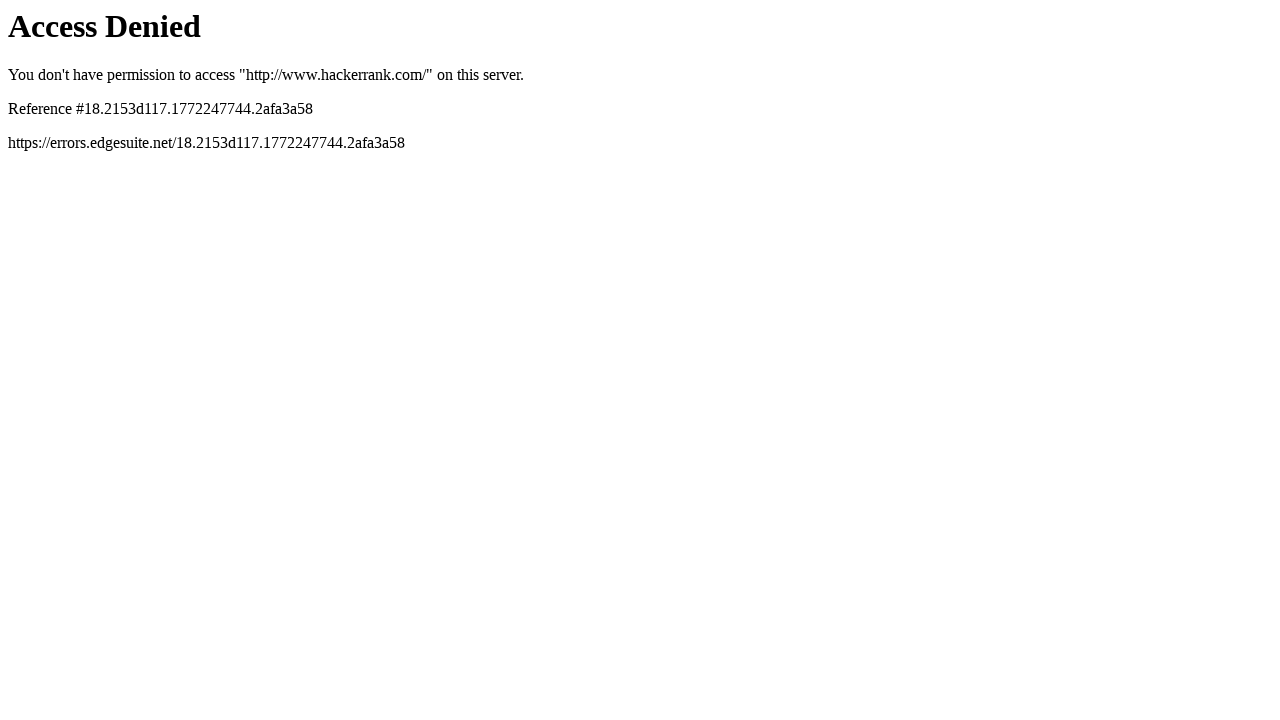

Set viewport size to 1920x1080
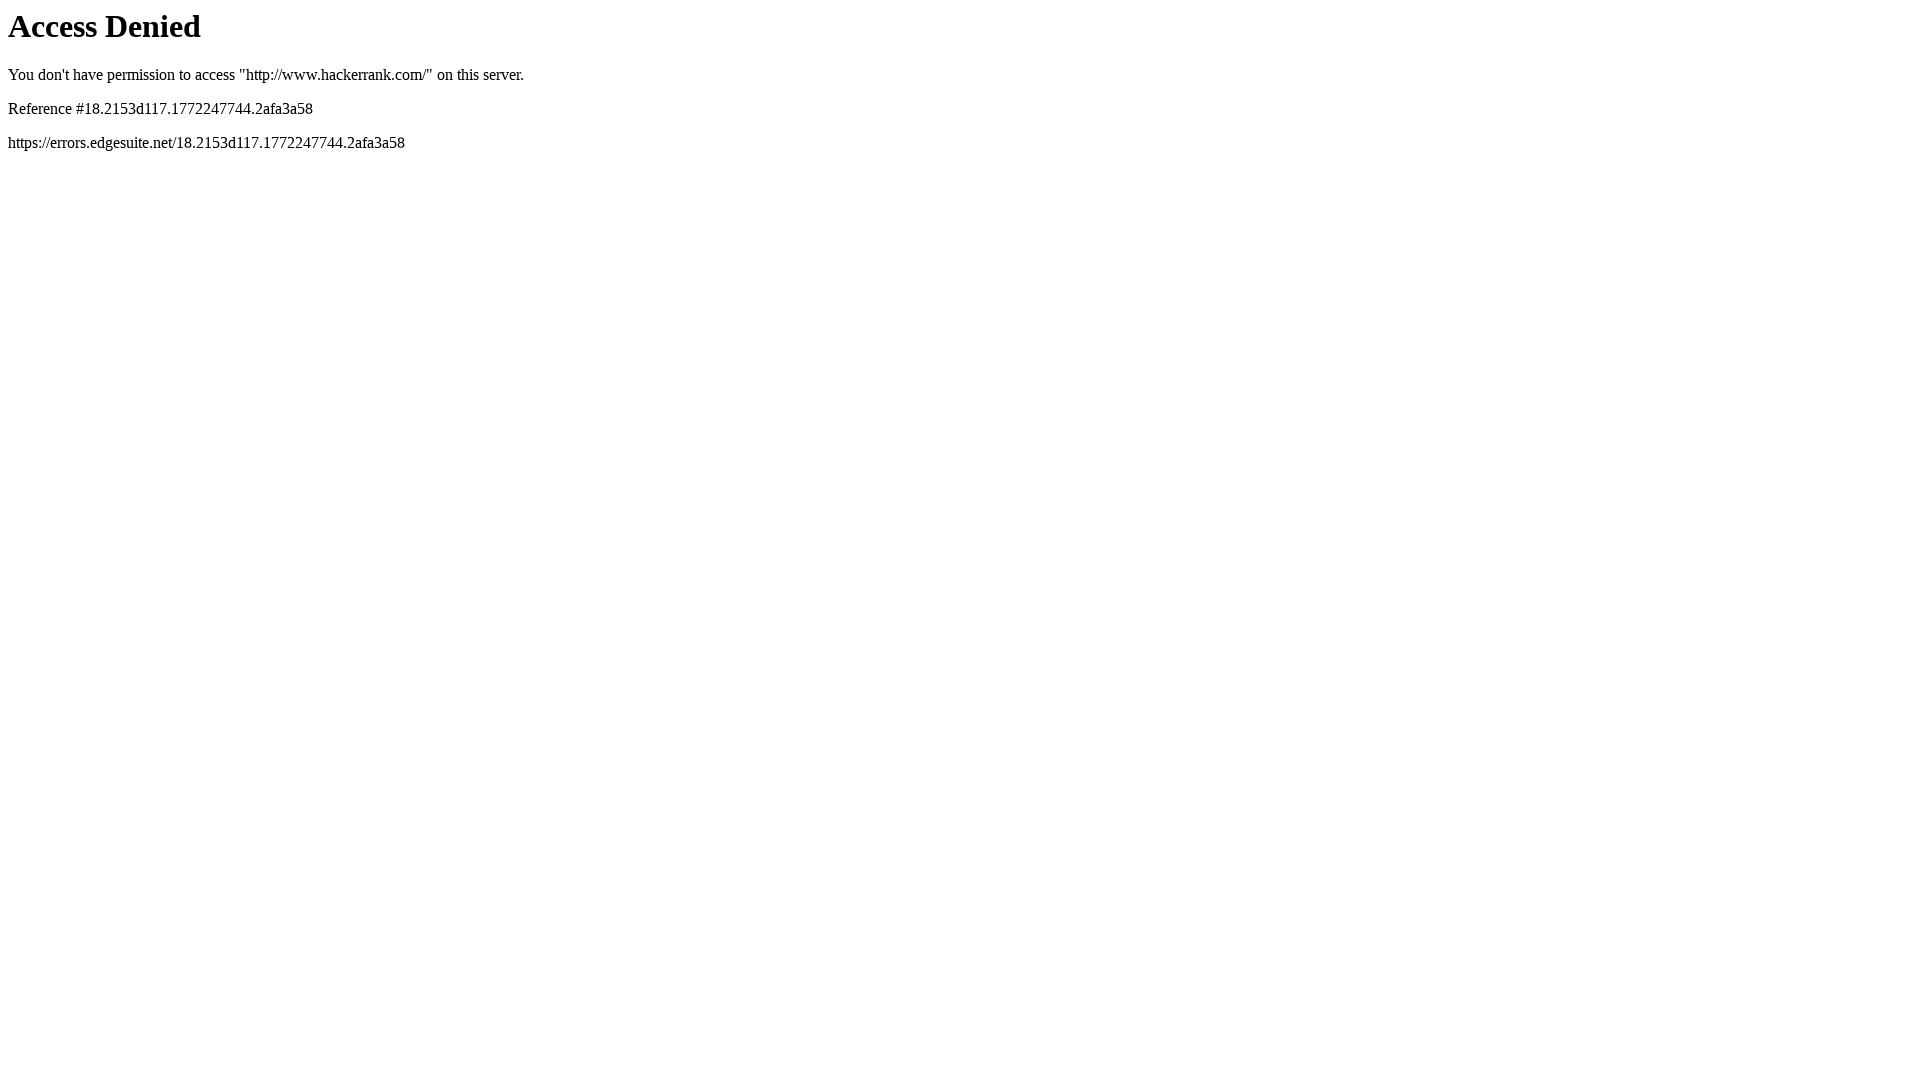

Navigated to CodeChef website
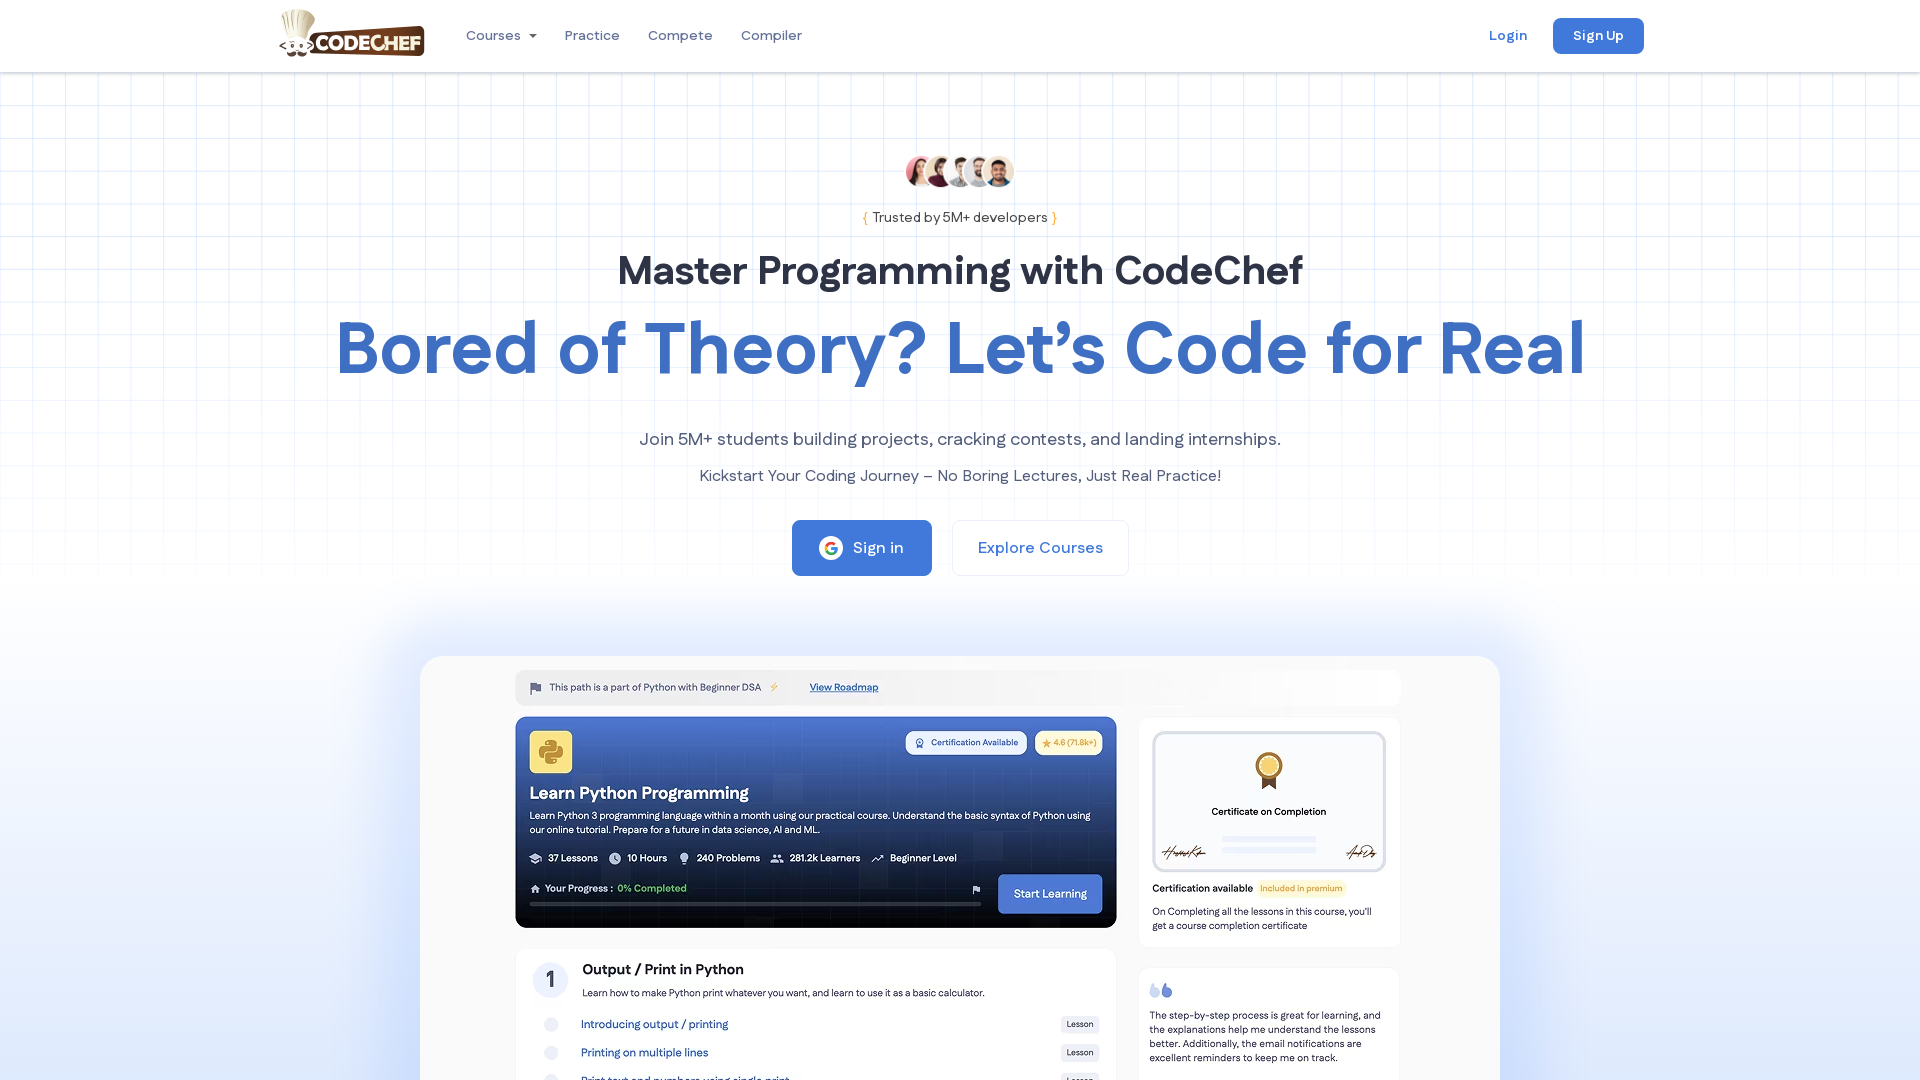

Navigated forward in browser history
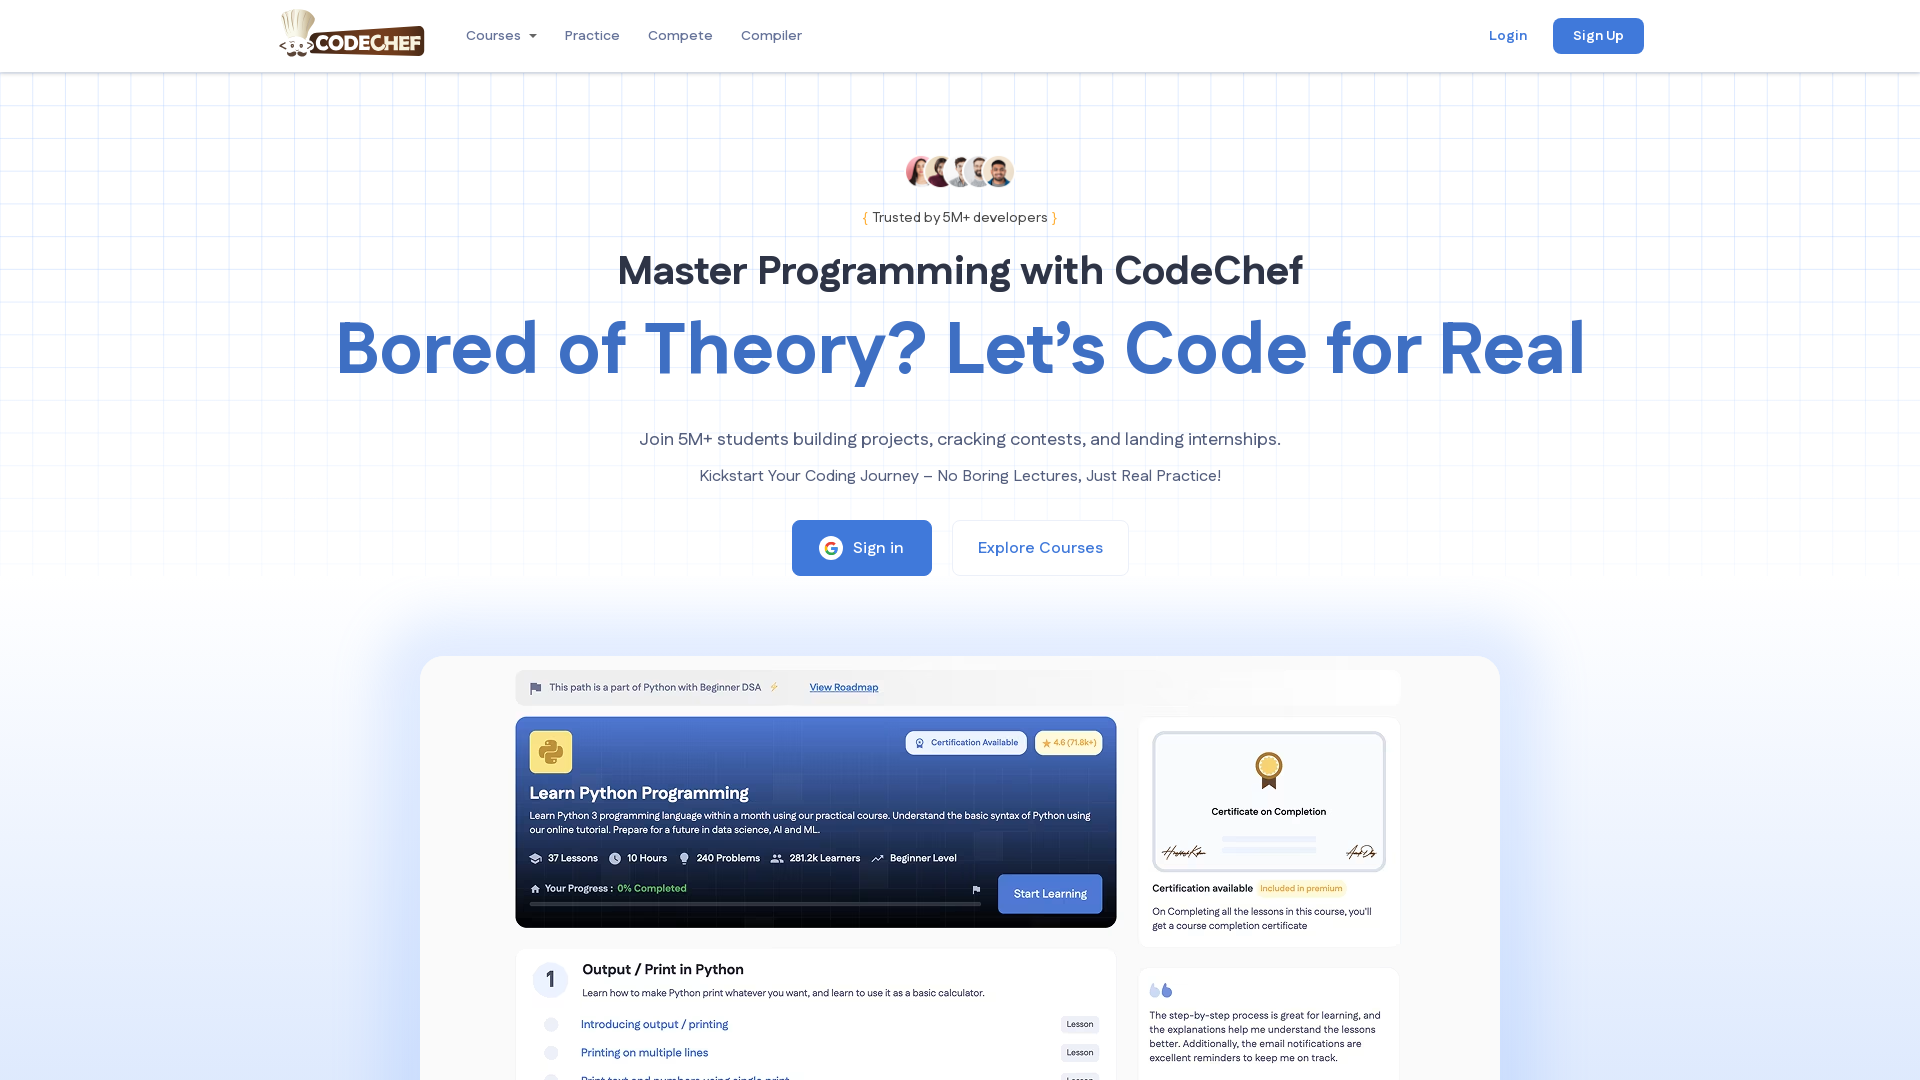

Navigated back in browser history to HackerRank
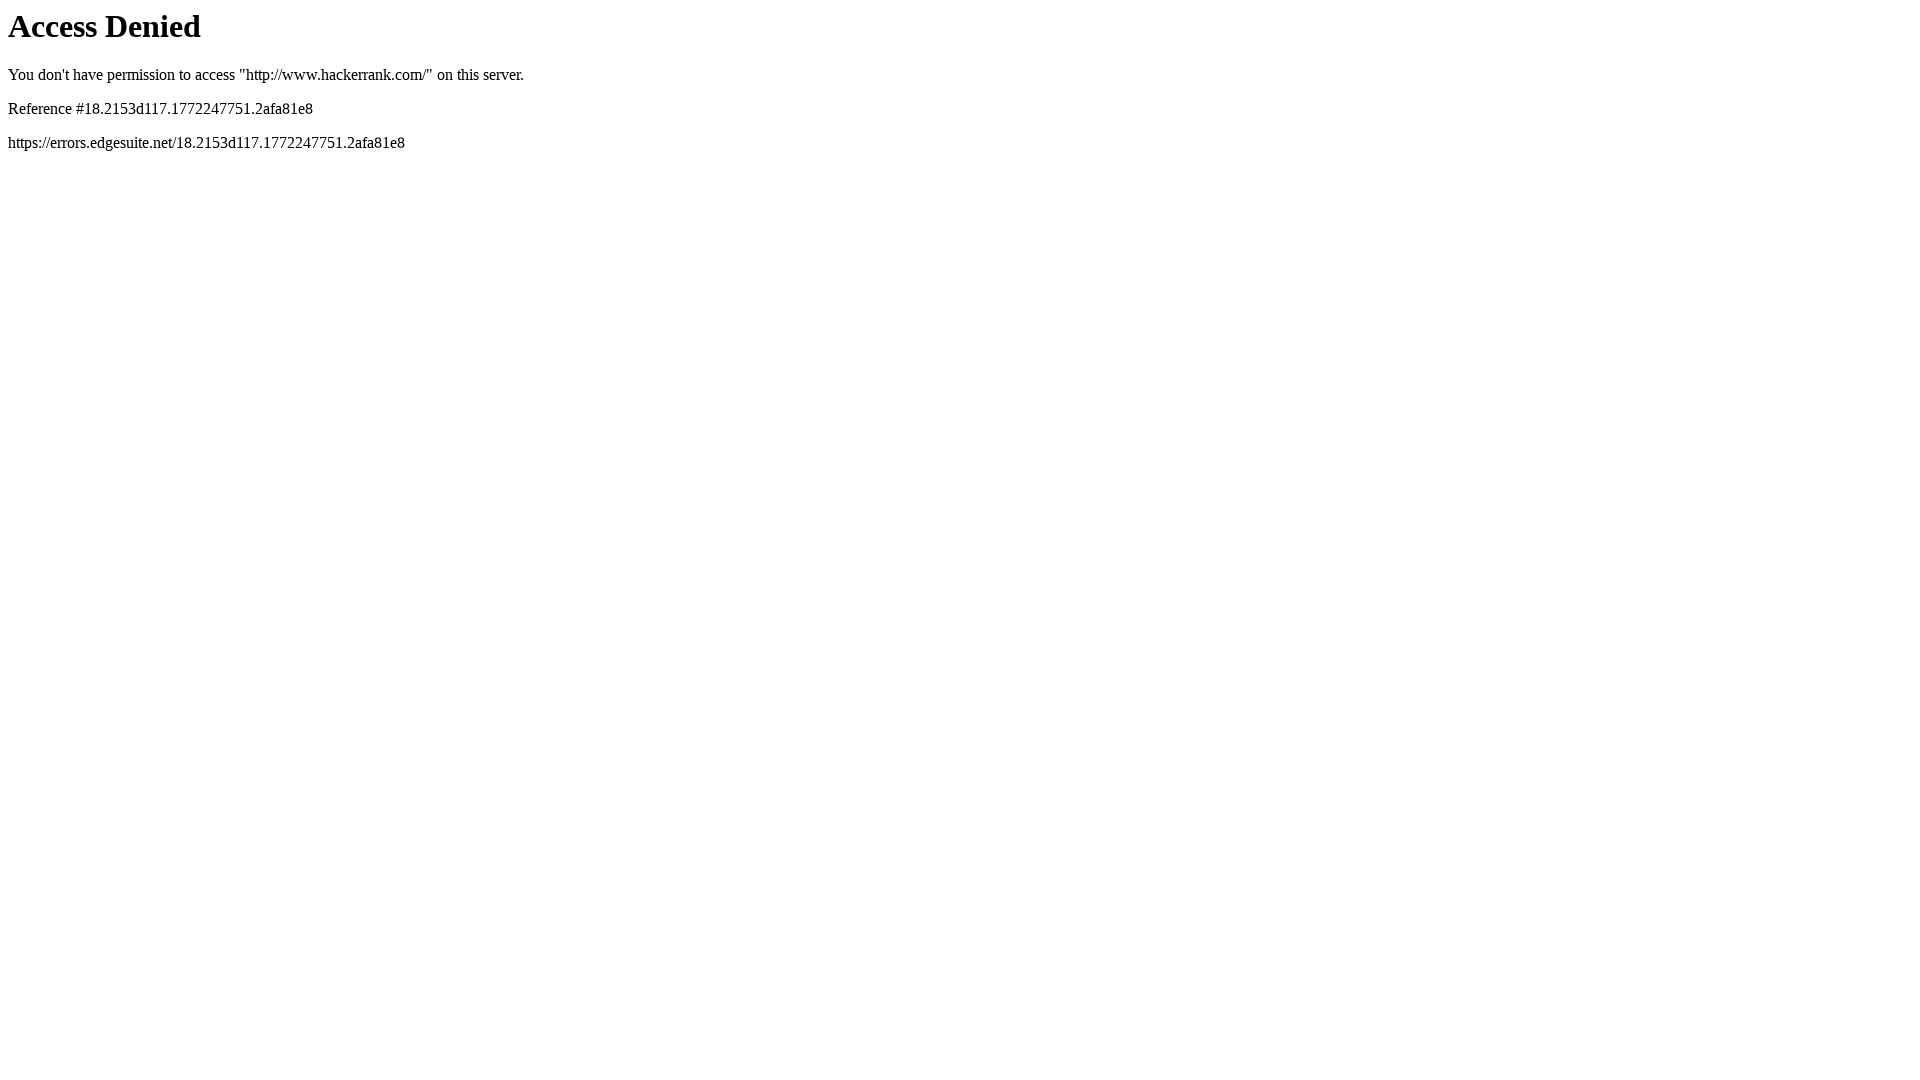

Refreshed the current page
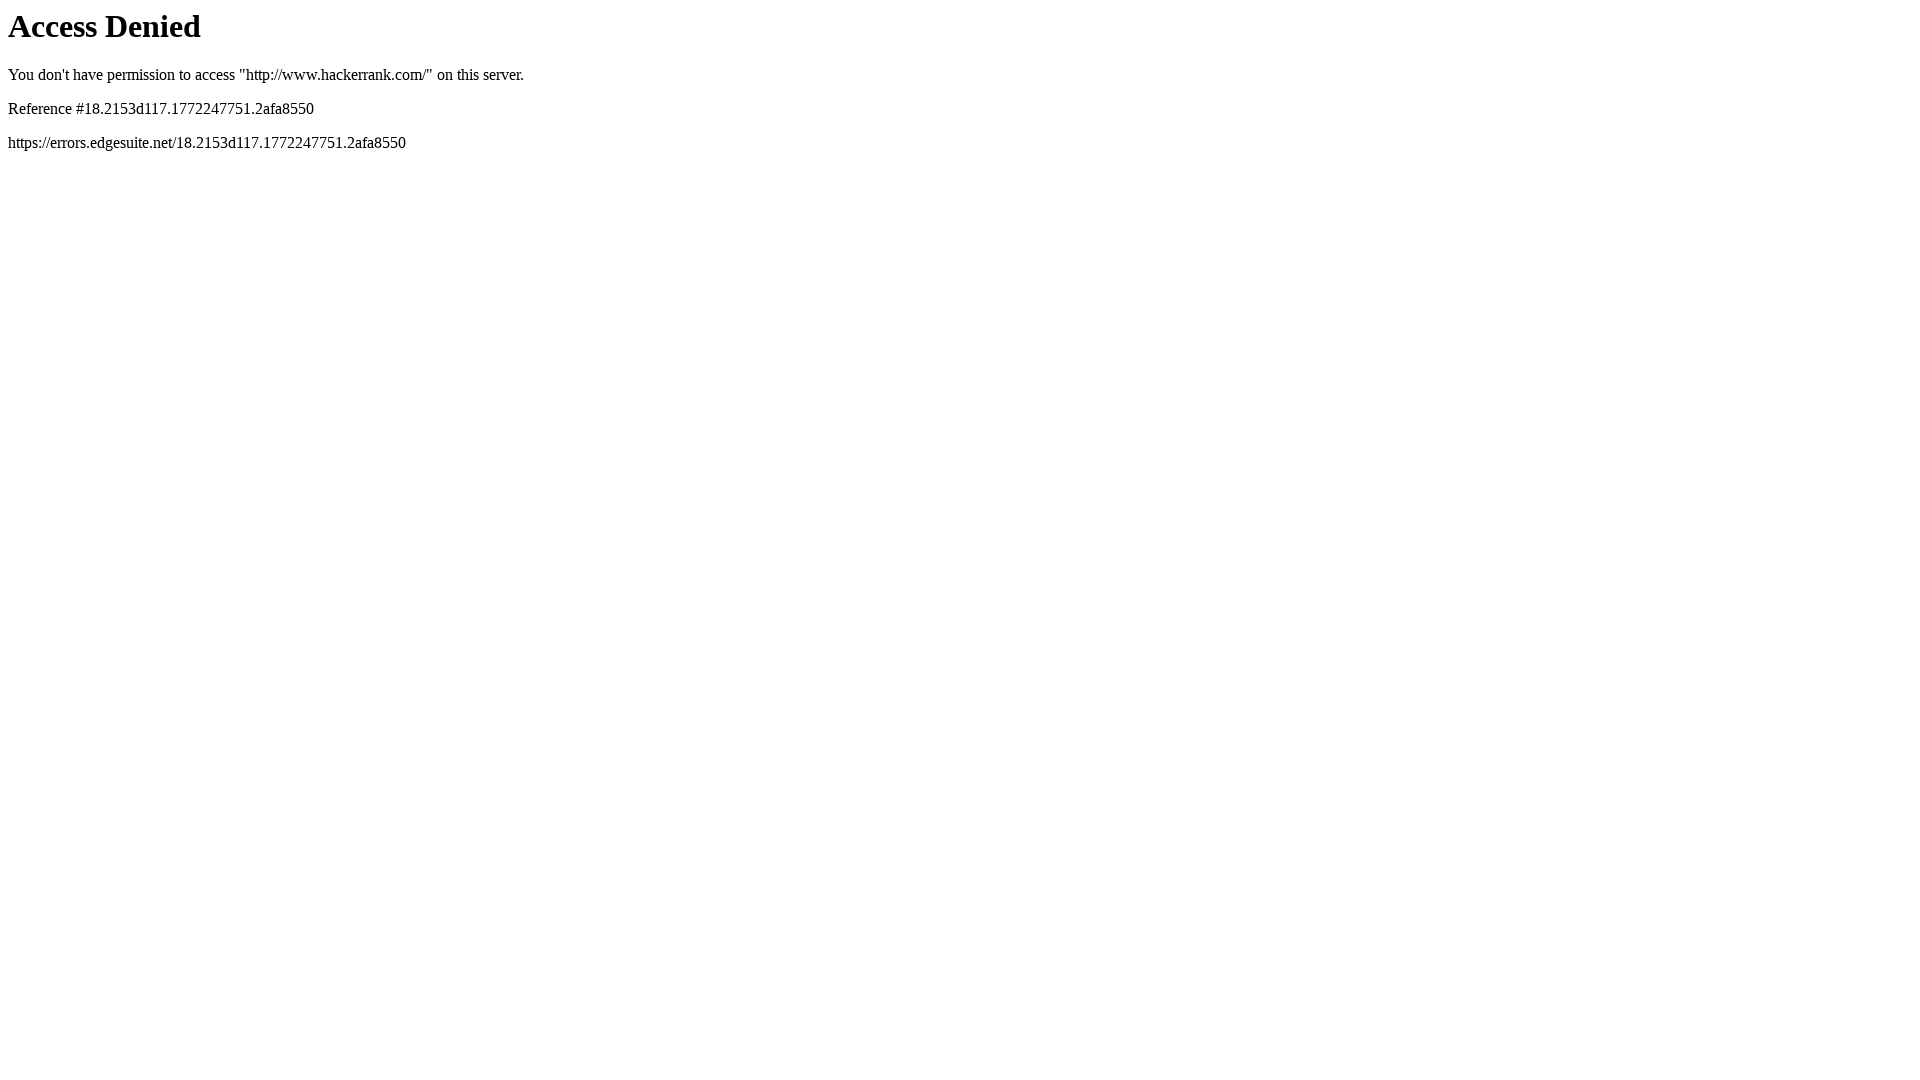

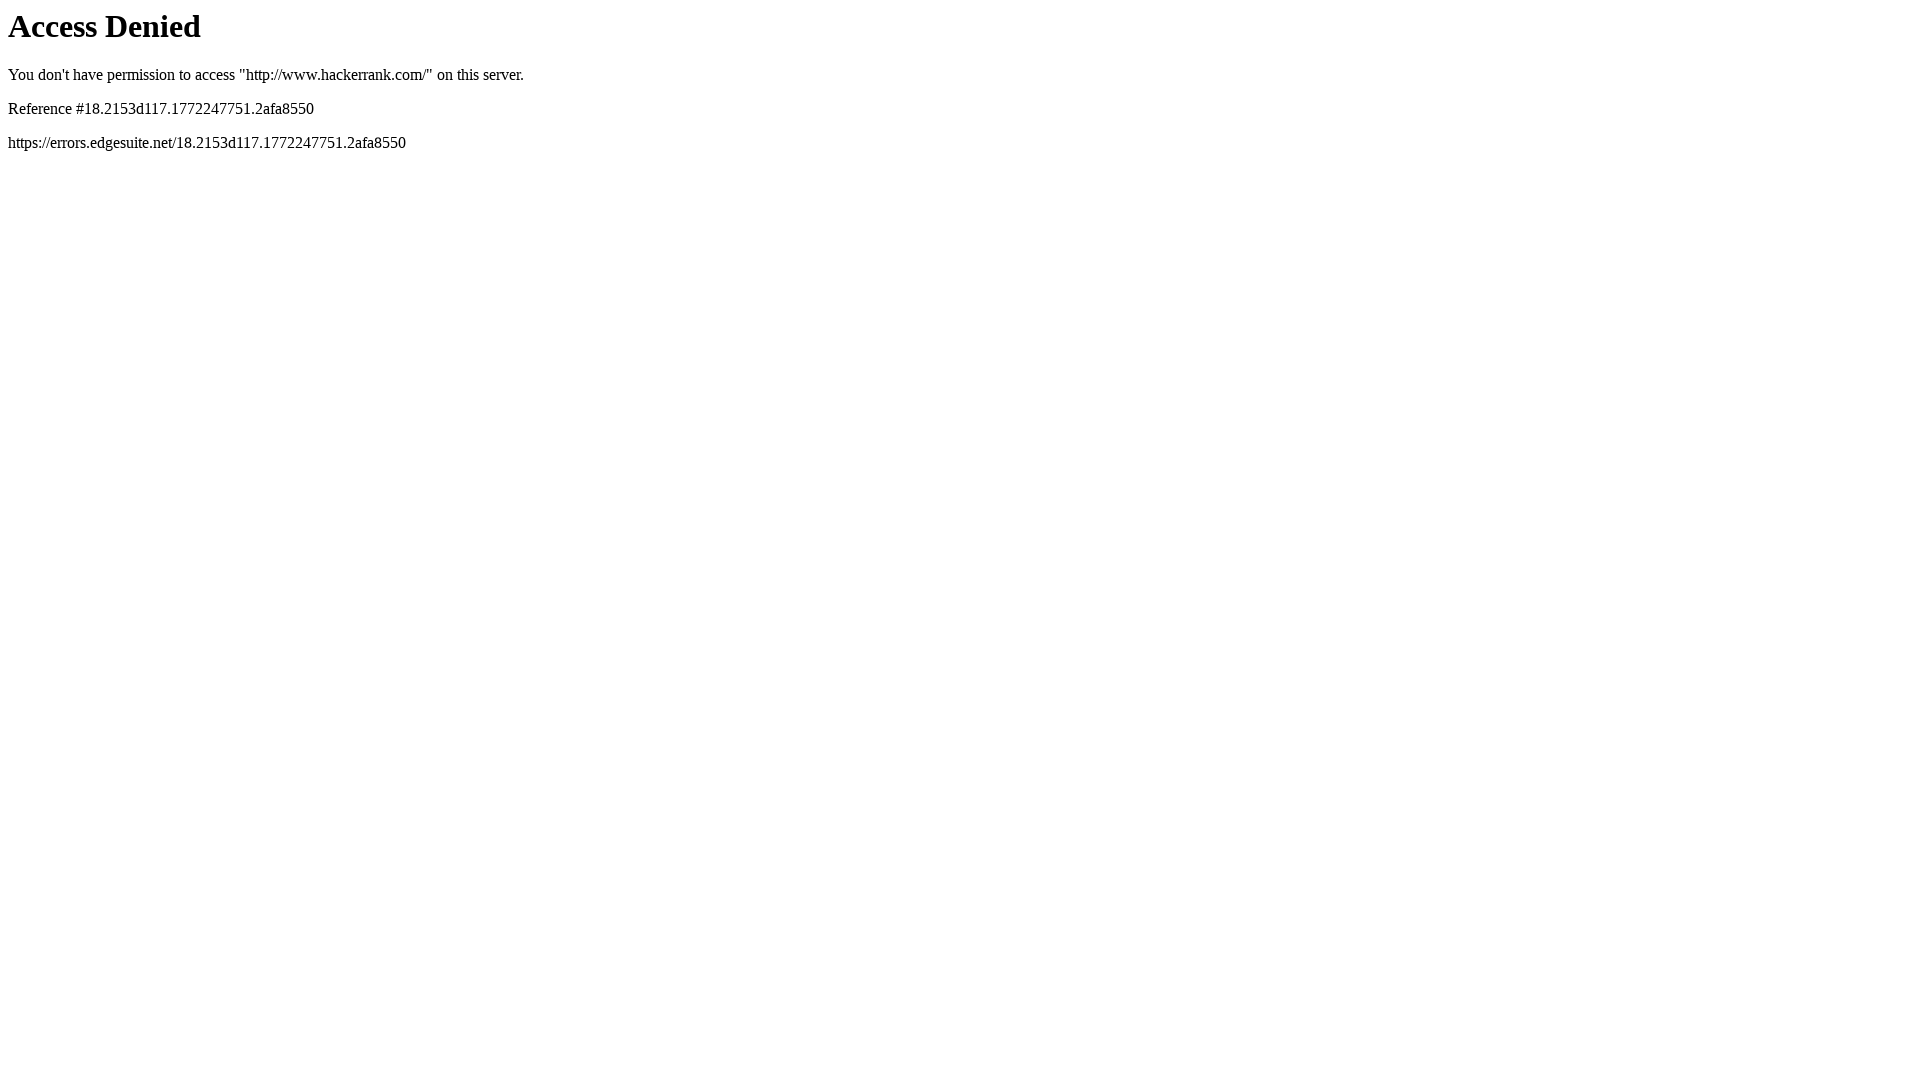